Tests navigation by getting the href attribute of a link element, navigating to that URL, and then navigating back to the original page

Starting URL: https://omayo.blogspot.com/

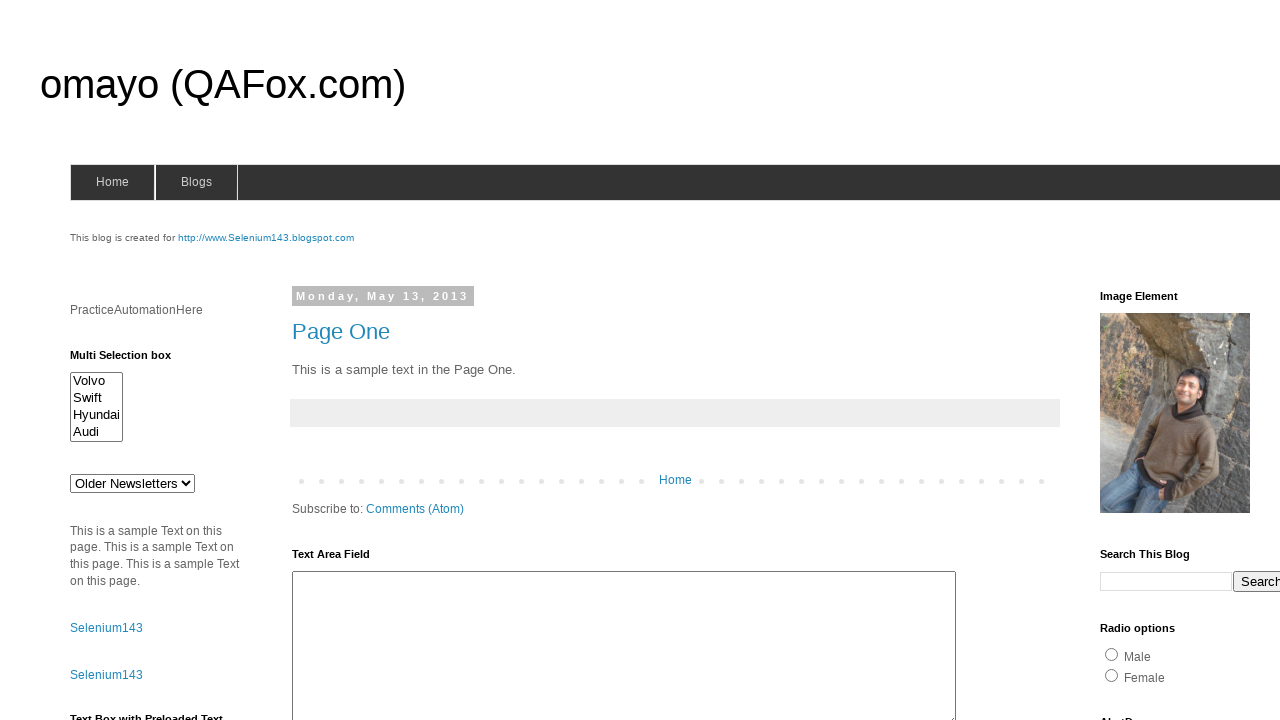

Retrieved href attribute from link element with id 'link2'
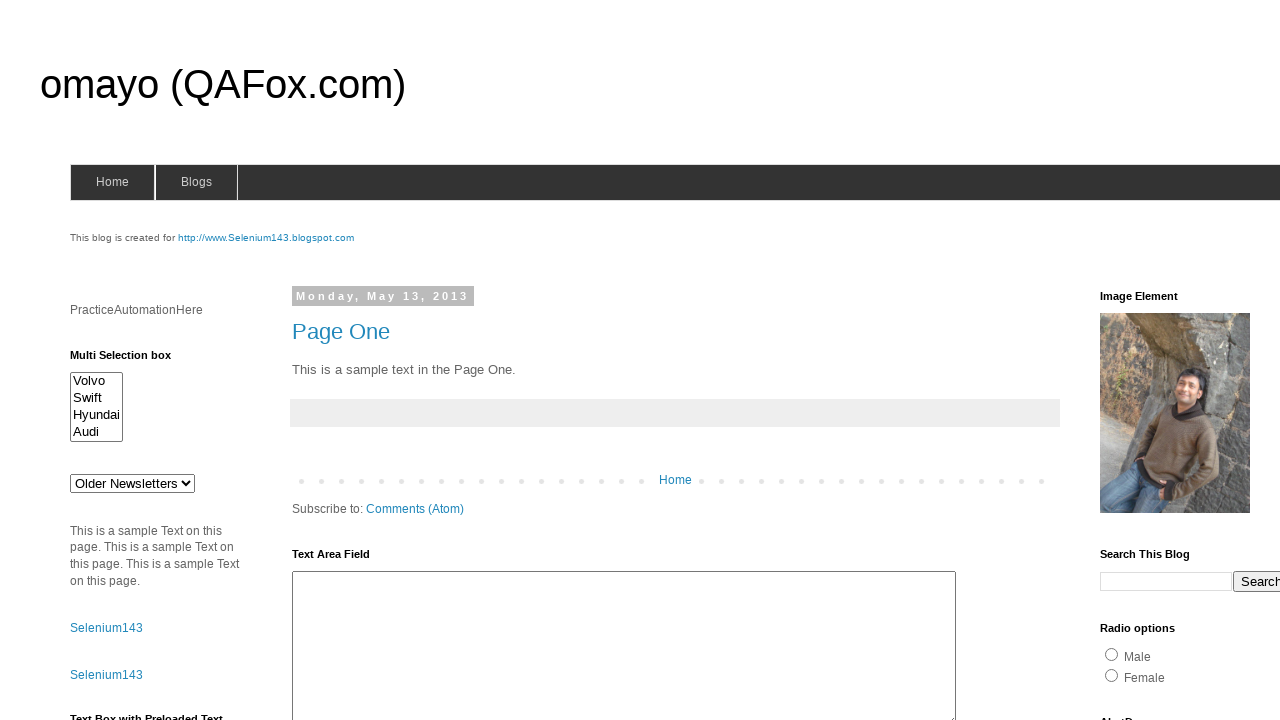

Navigated to the URL retrieved from link href attribute
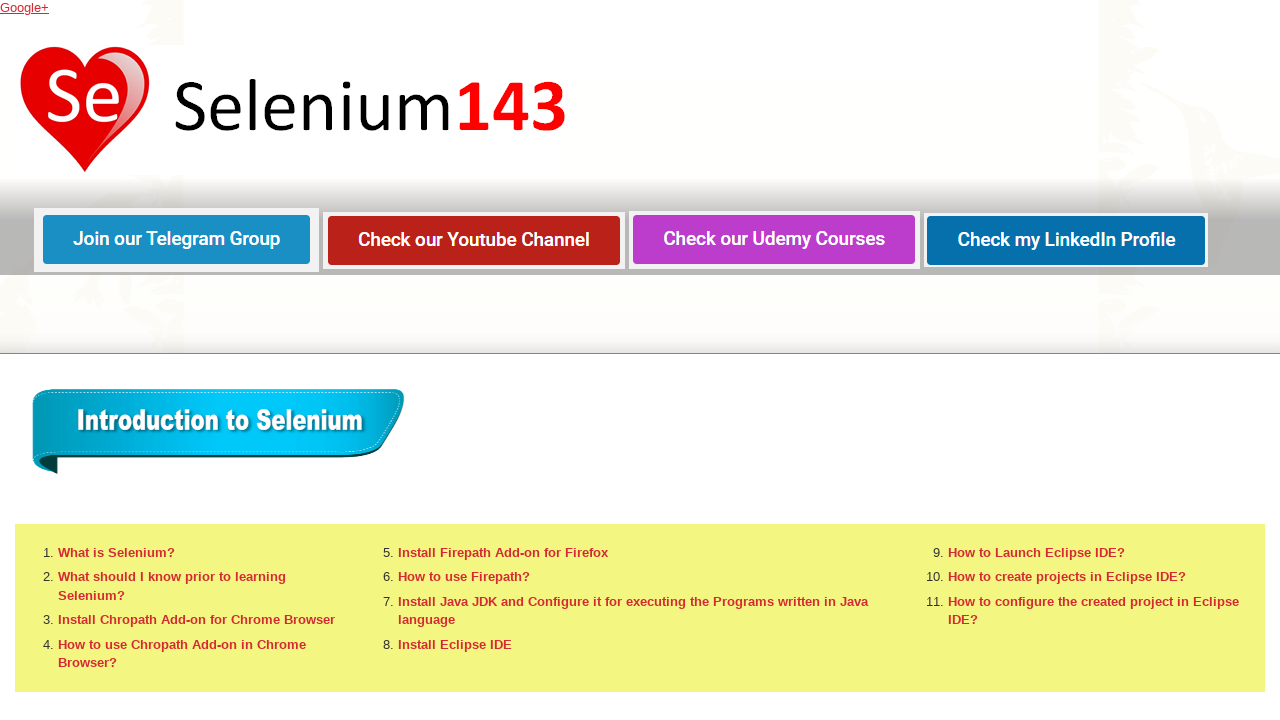

Navigated back to the original page
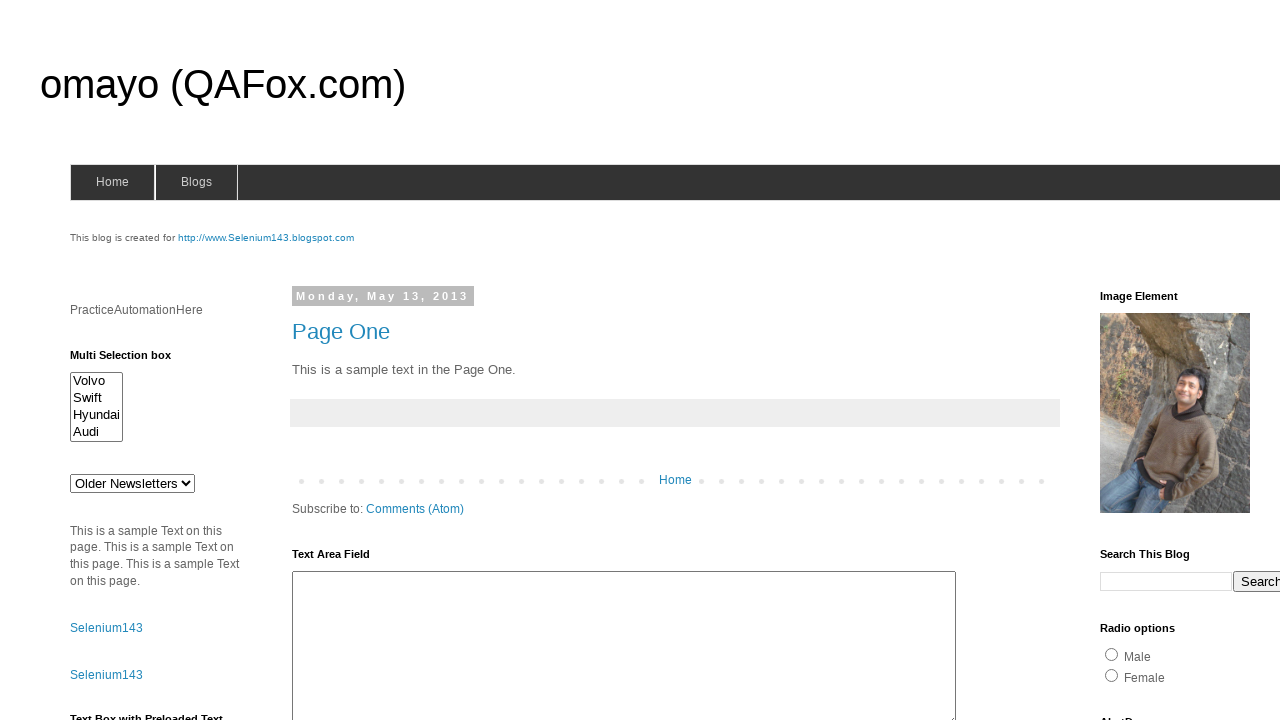

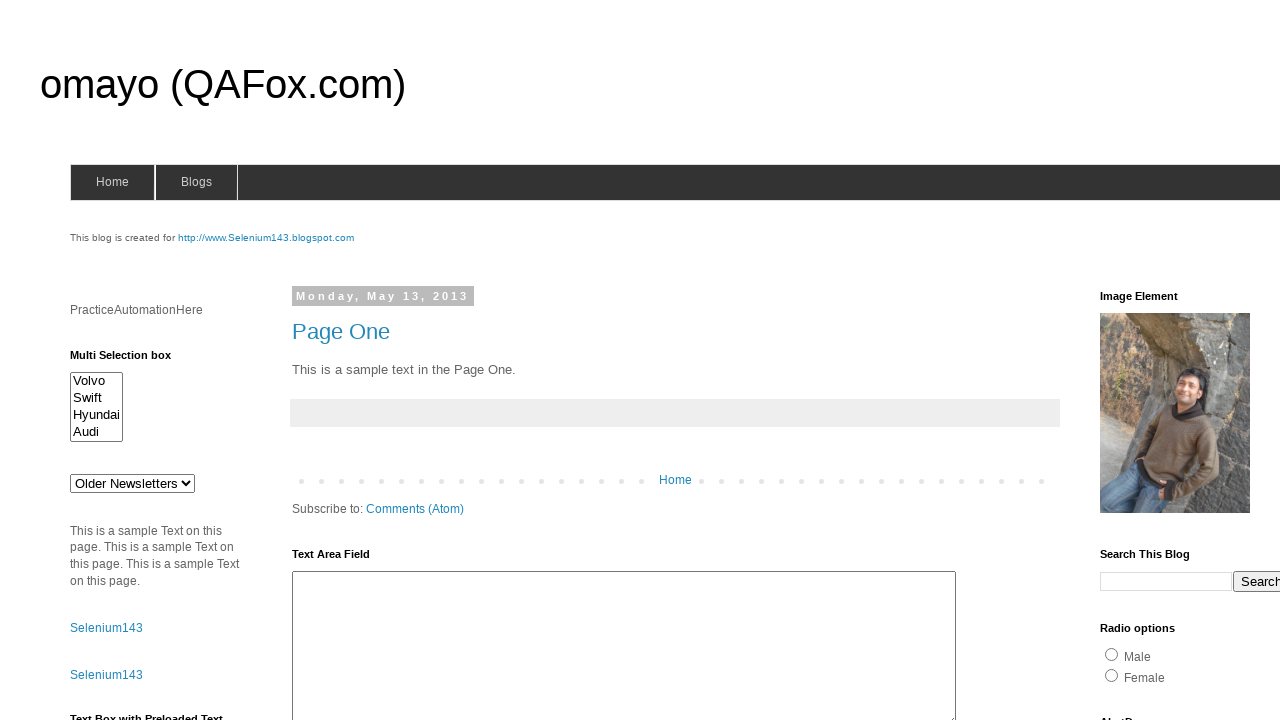